Tests dynamic table functionality by clicking to expand the table data input, entering JSON data into a textarea, refreshing the table, and verifying the table displays the entered data correctly.

Starting URL: https://testpages.herokuapp.com/styled/tag/dynamic-table.html

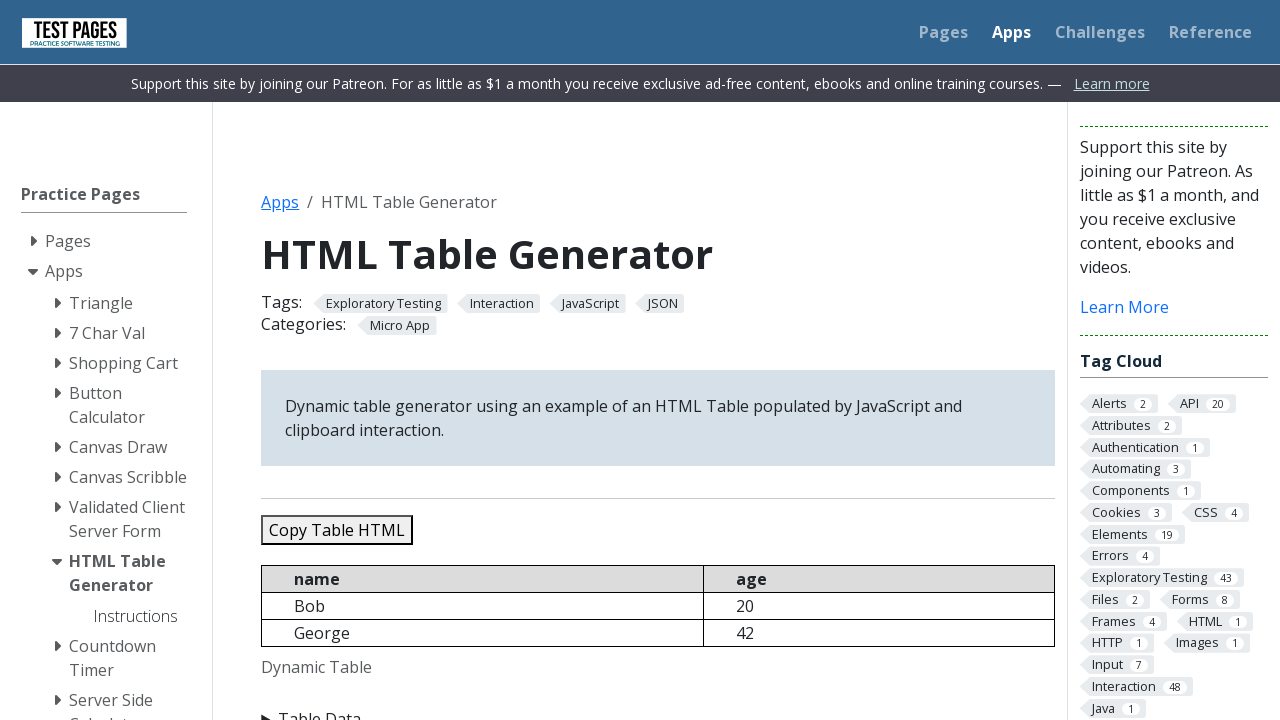

Clicked 'Table Data' summary to expand the section at (658, 708) on xpath=//summary[text()='Table Data']
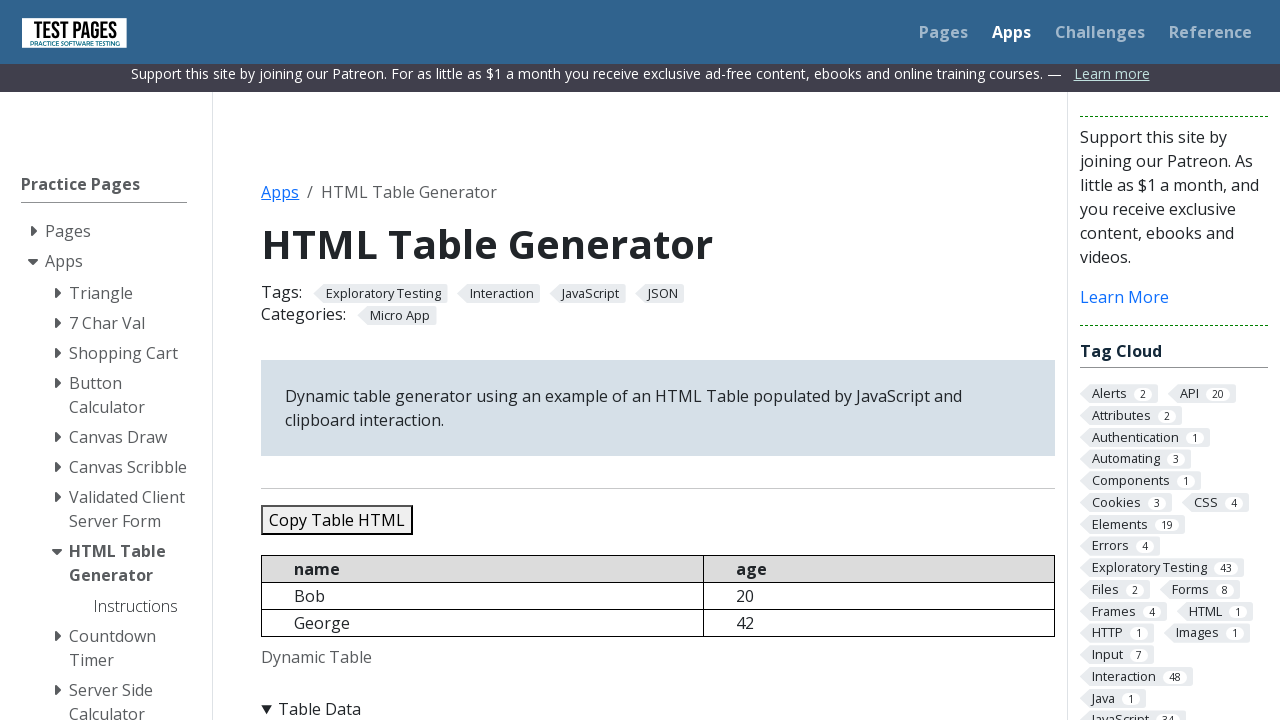

Filled JSON data textarea with test data containing 5 entries on #jsondata
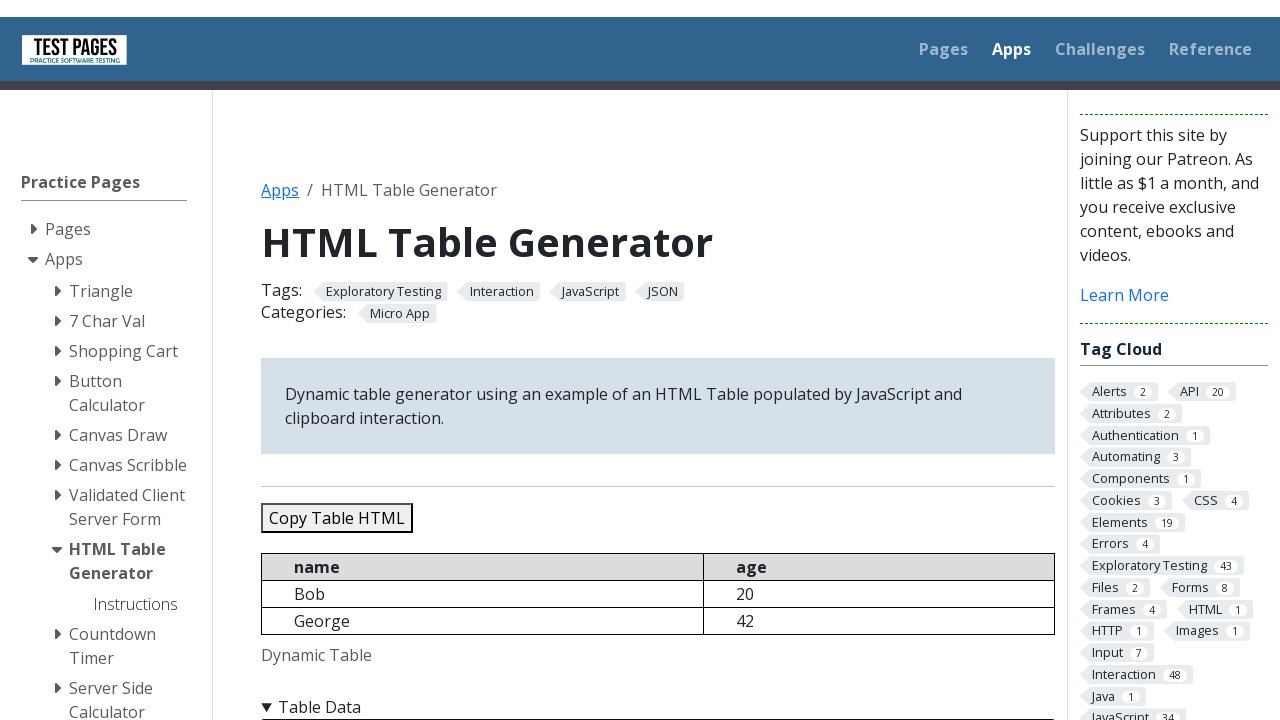

Clicked 'Refresh Table' button to update the table at (359, 360) on #refreshtable
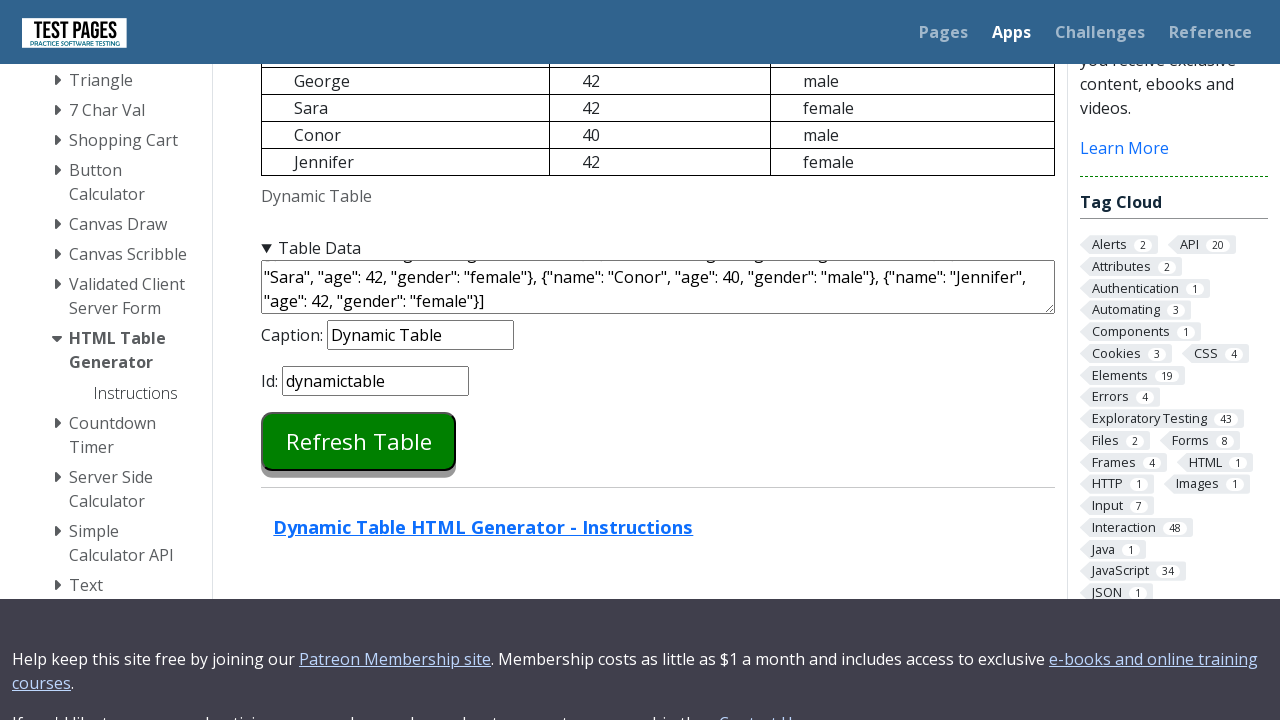

Dynamic table element loaded after refresh
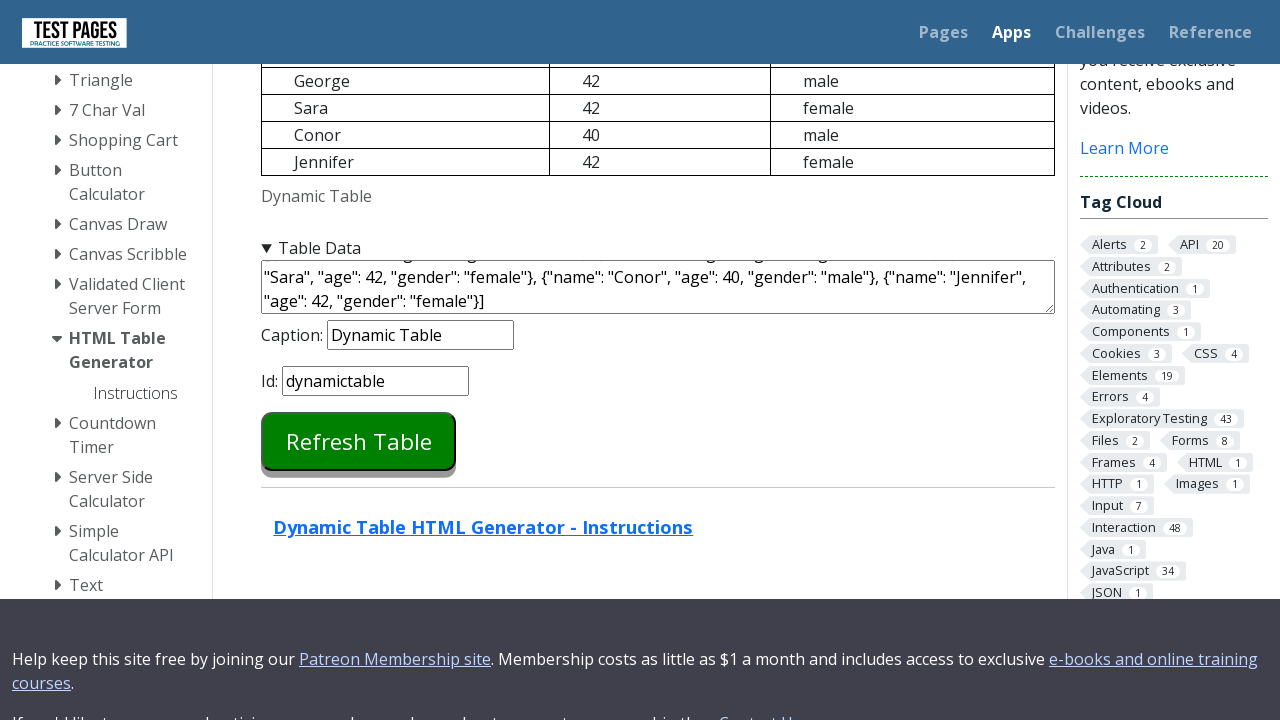

Retrieved table text content for verification
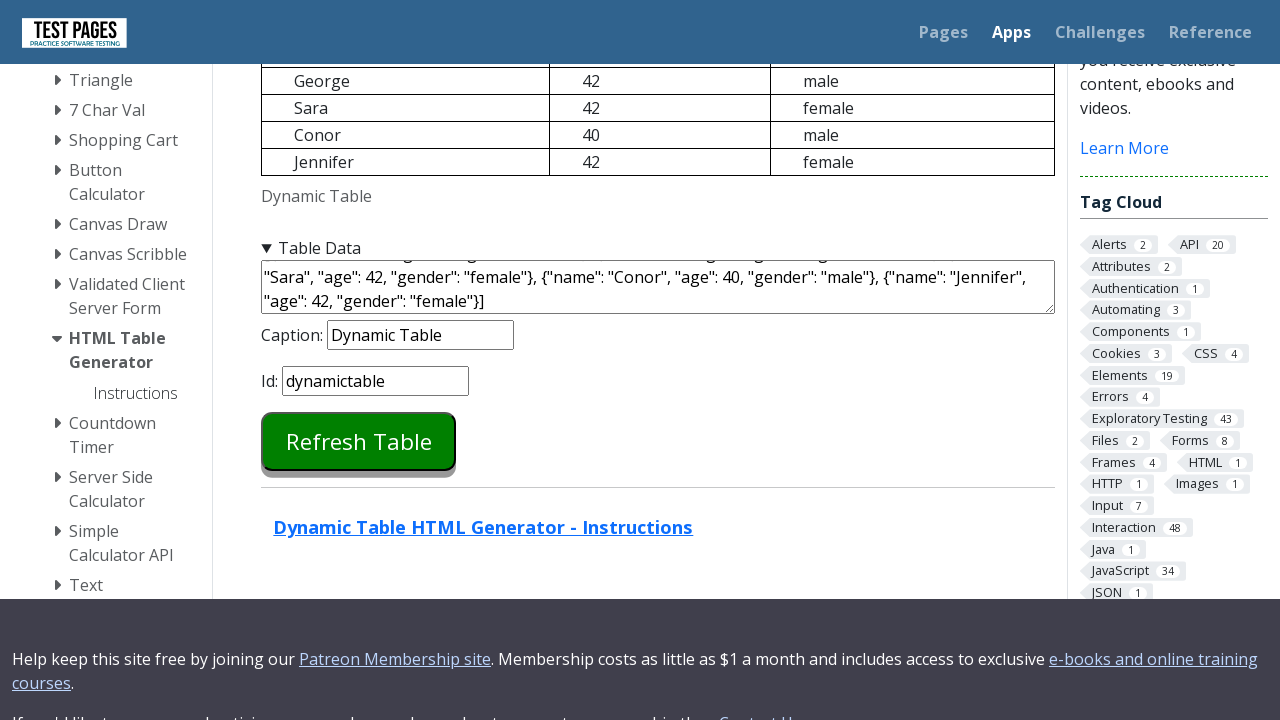

Verified 'Bob' is present in the table
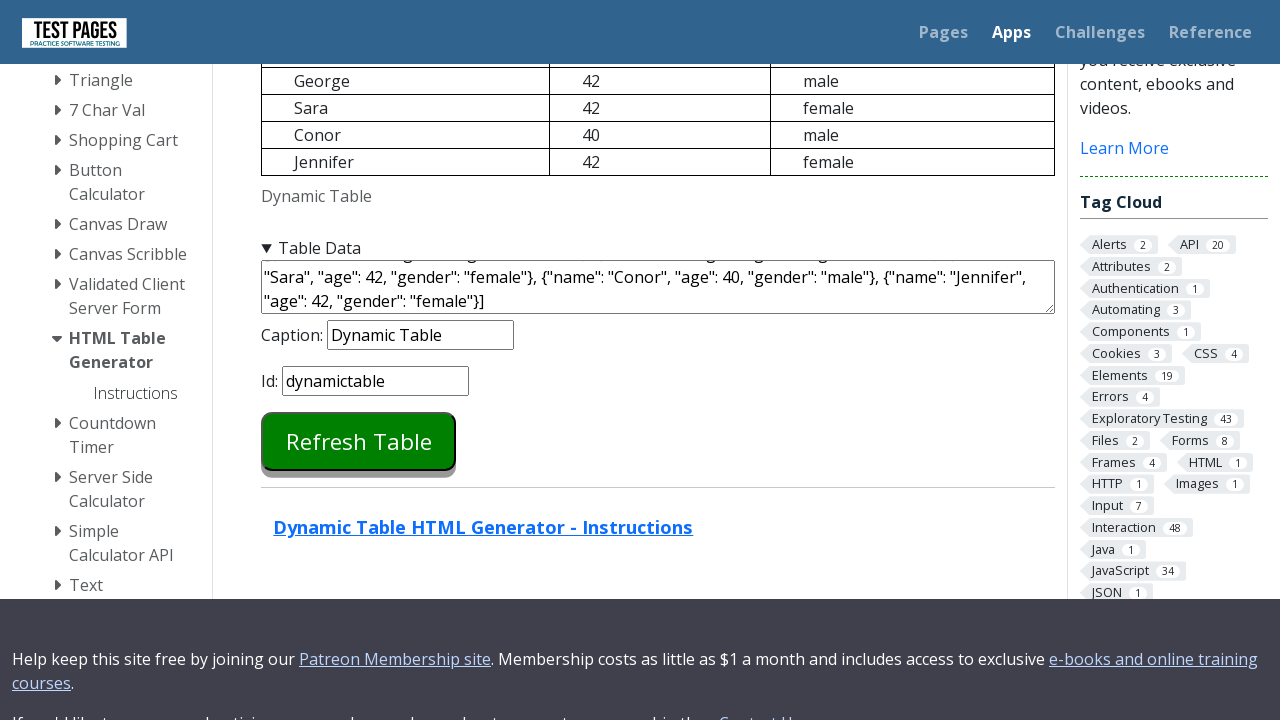

Verified 'George' is present in the table
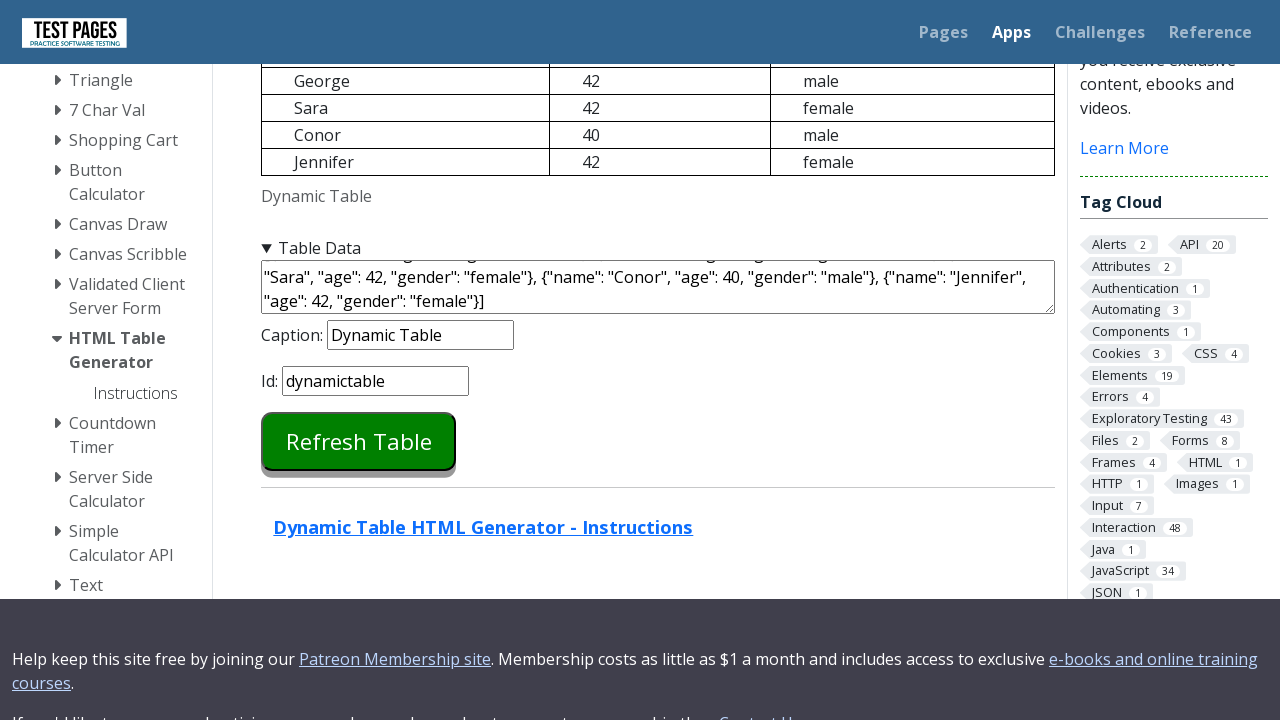

Verified 'Sara' is present in the table
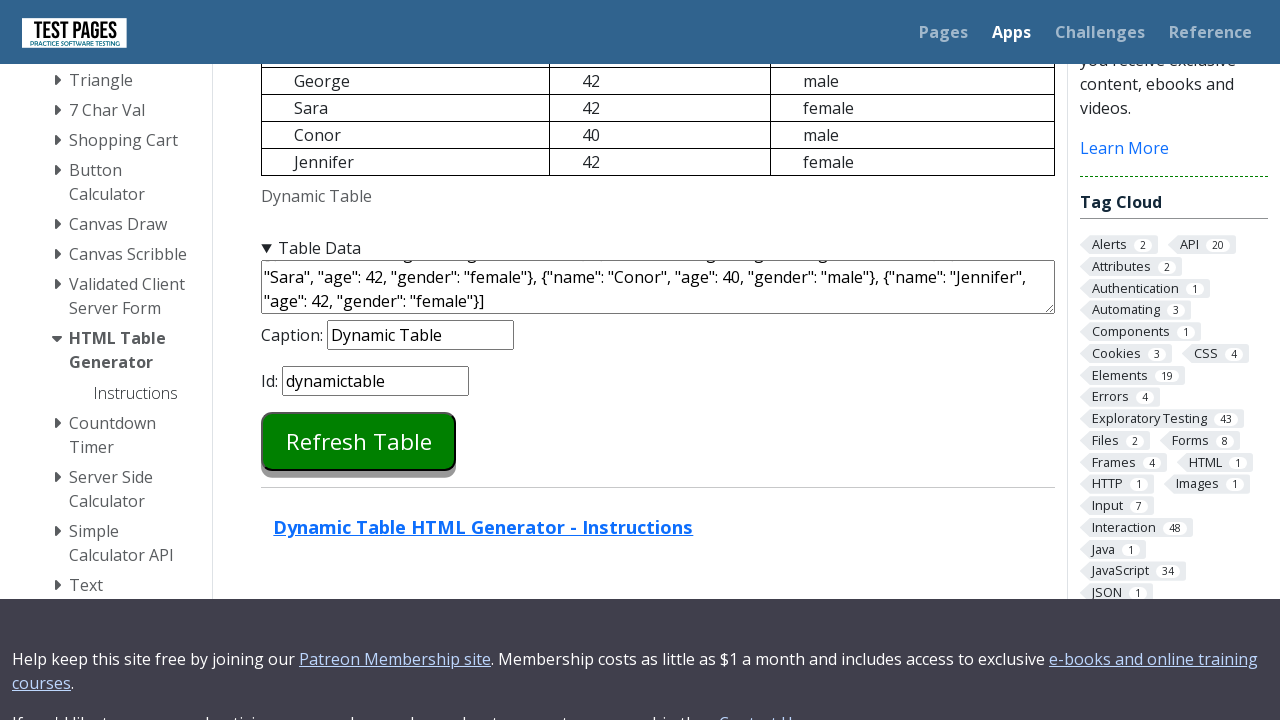

Verified 'Conor' is present in the table
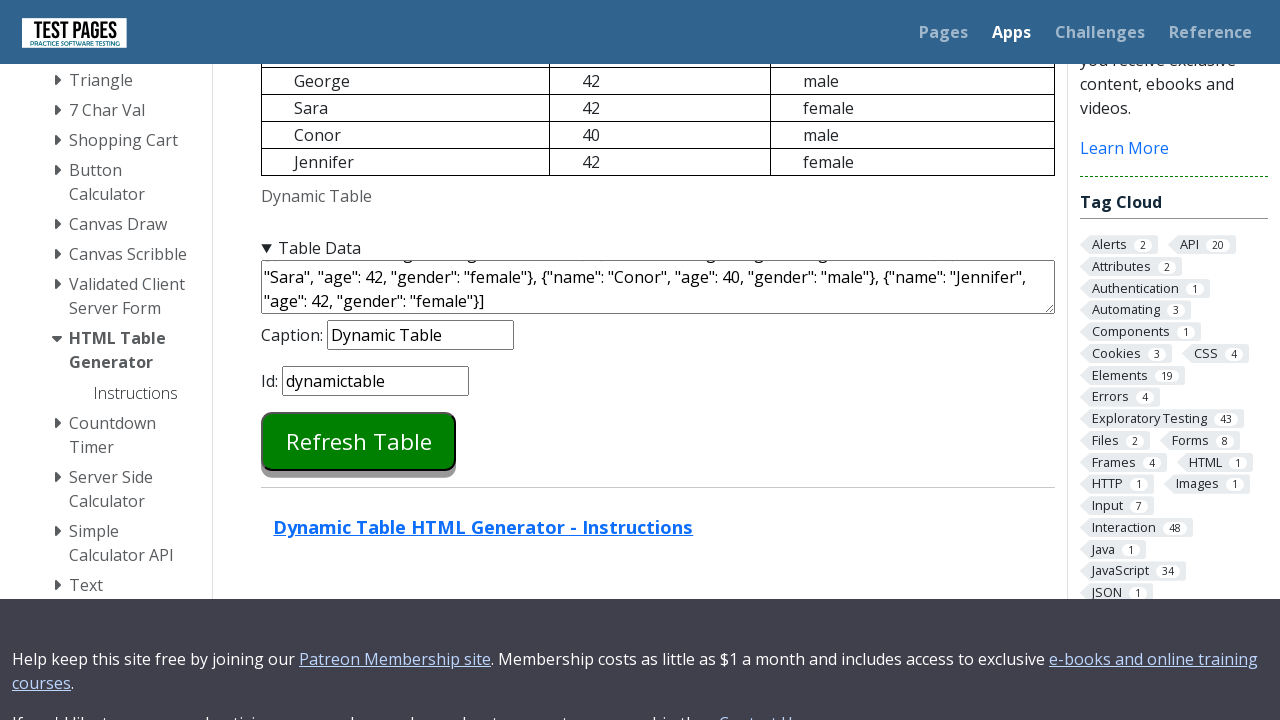

Verified 'Jennifer' is present in the table
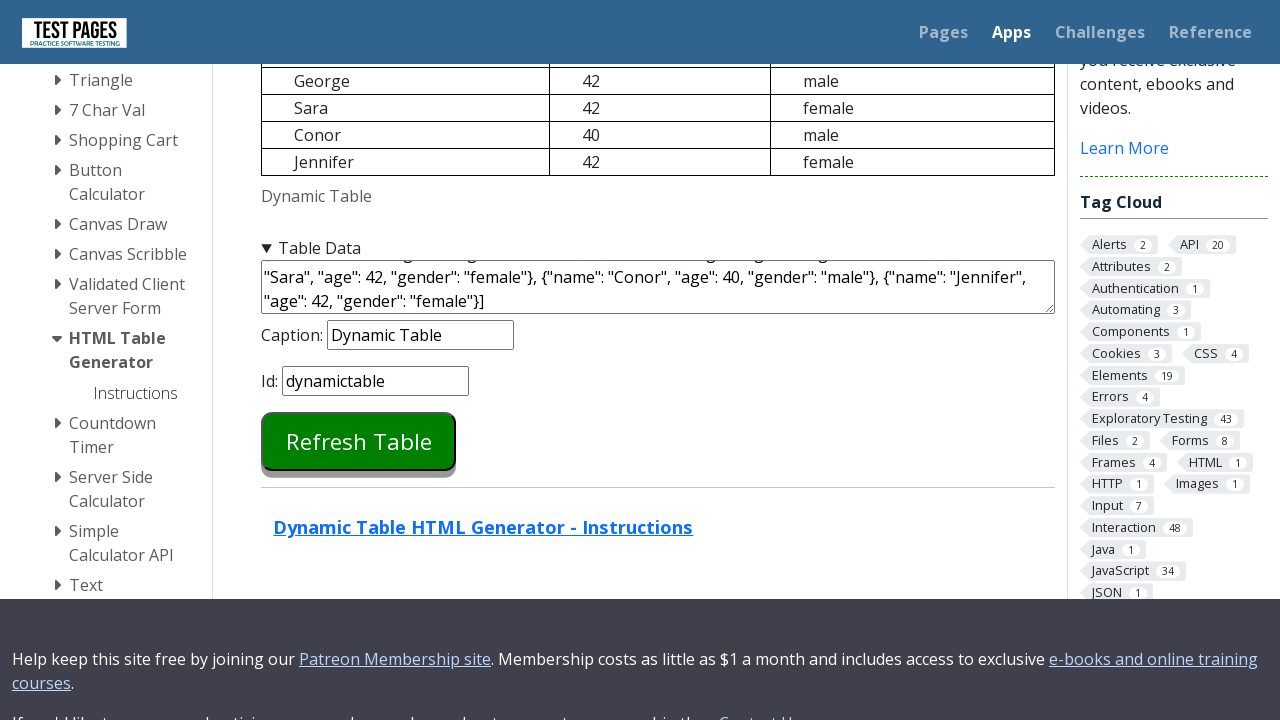

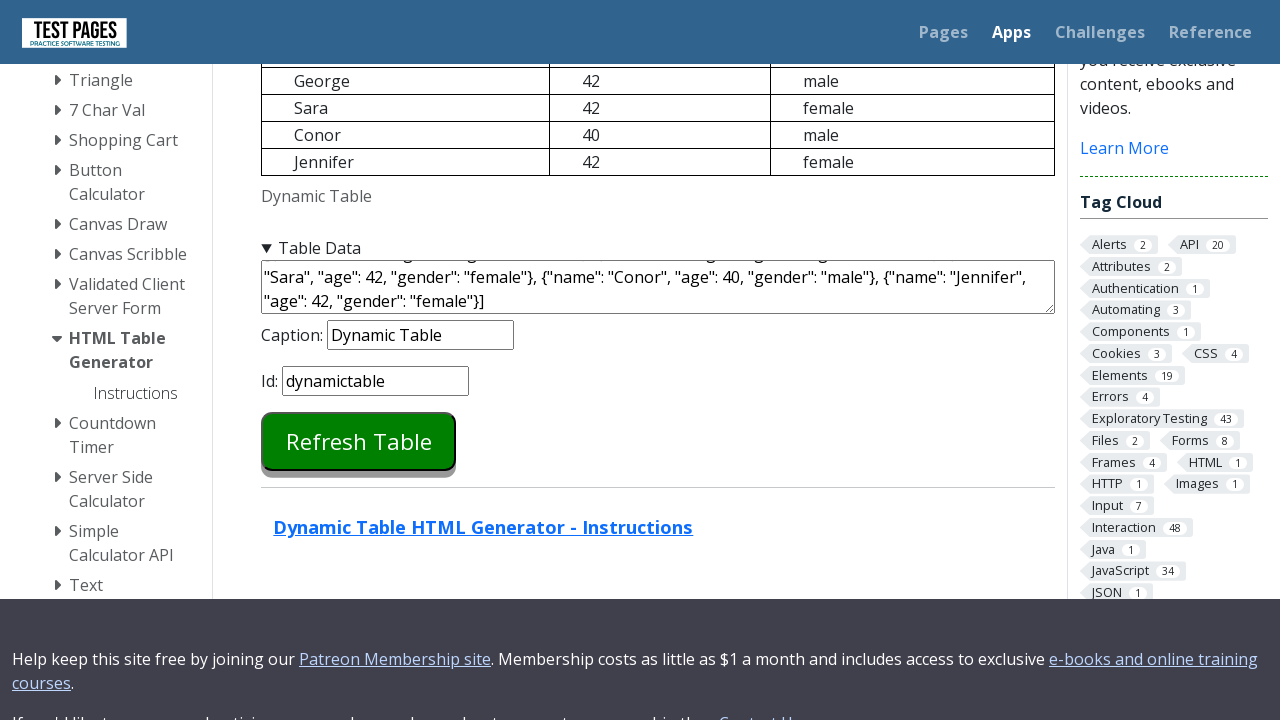